Tests JavaScript alert handling by clicking a button that triggers an alert and then accepting/dismissing the alert dialog.

Starting URL: https://demo.automationtesting.in/Alerts.html

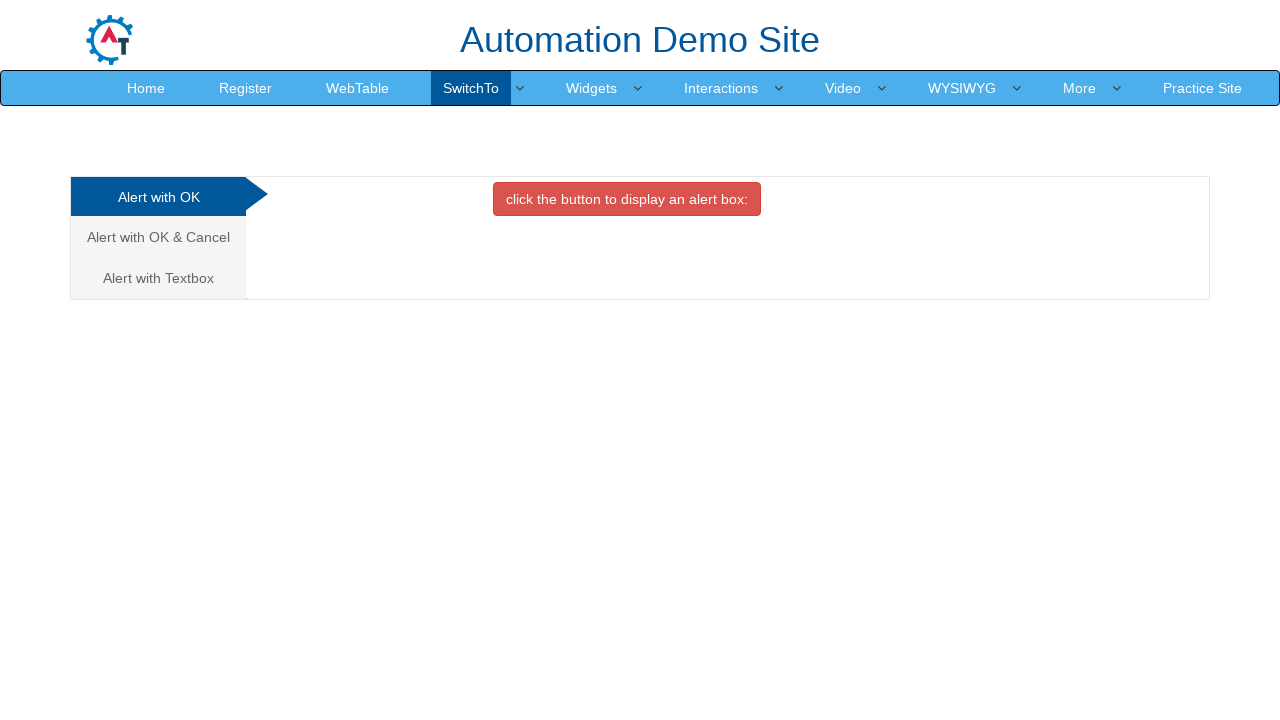

Navigated to Alerts demo page
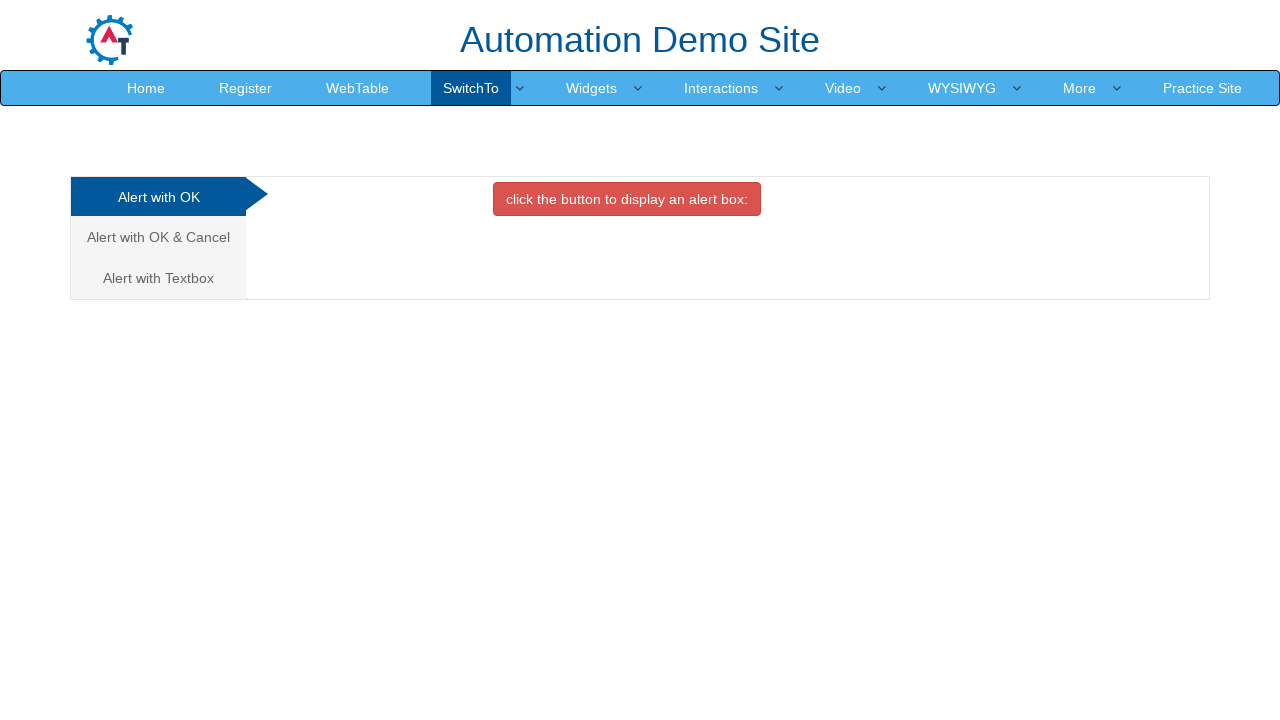

Set up dialog handler to accept alerts
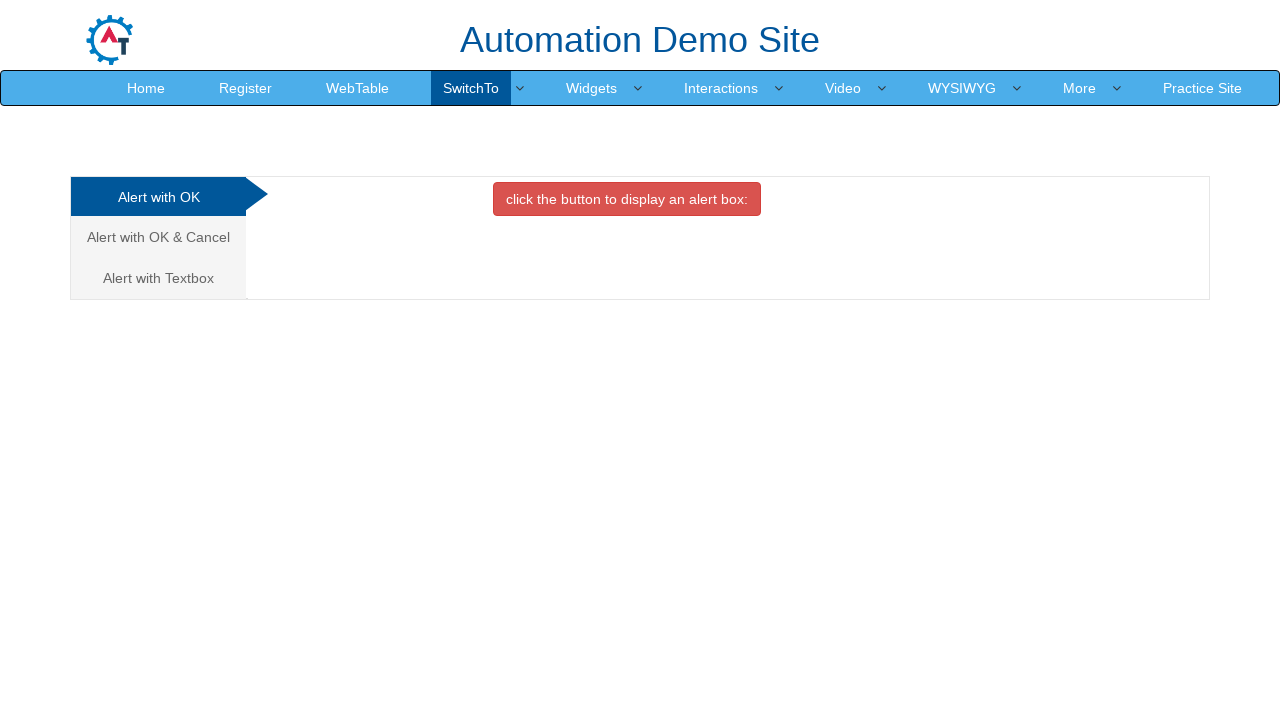

Clicked button to trigger JavaScript alert at (627, 199) on xpath=//button[contains(text(),'click the button to display an')]
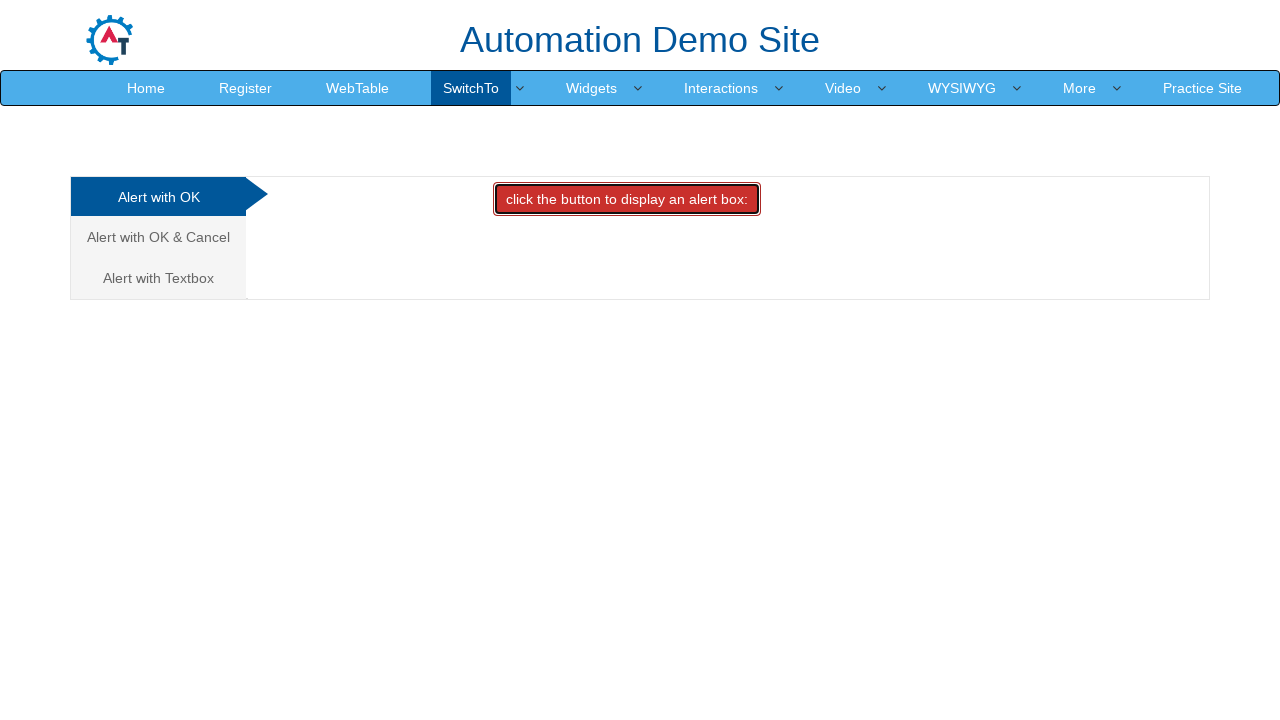

Alert dialog was accepted and handled
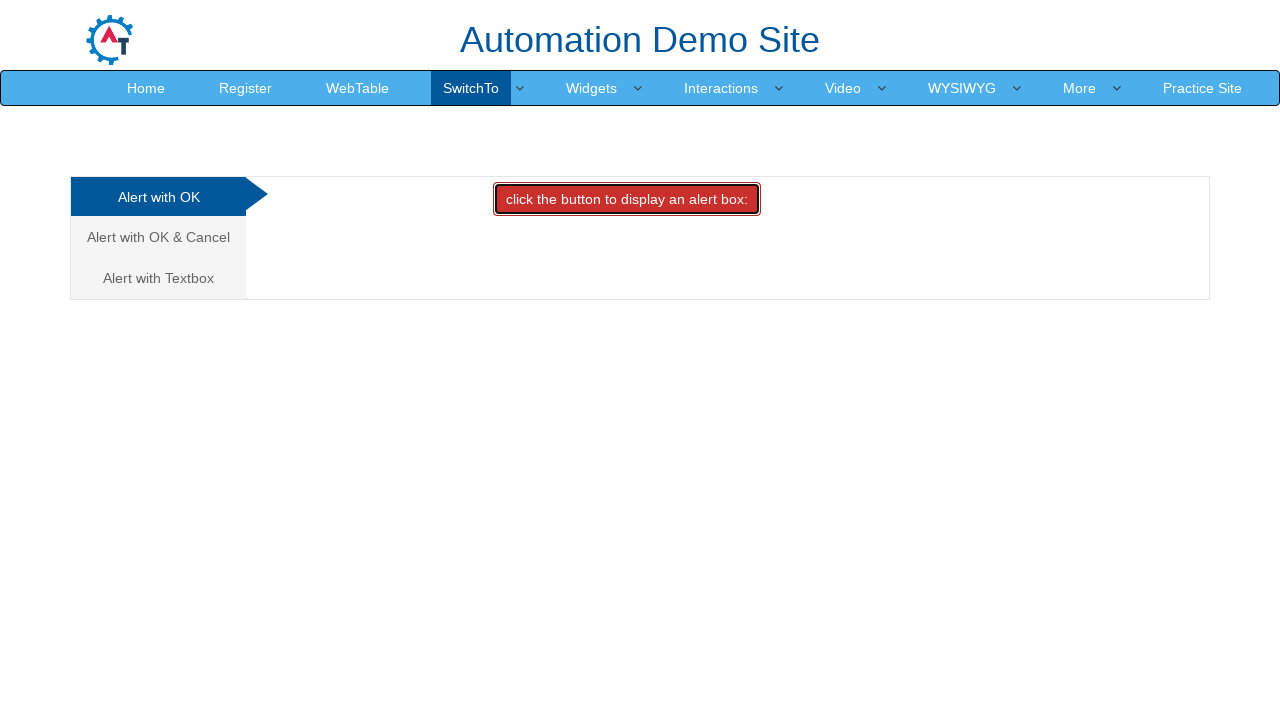

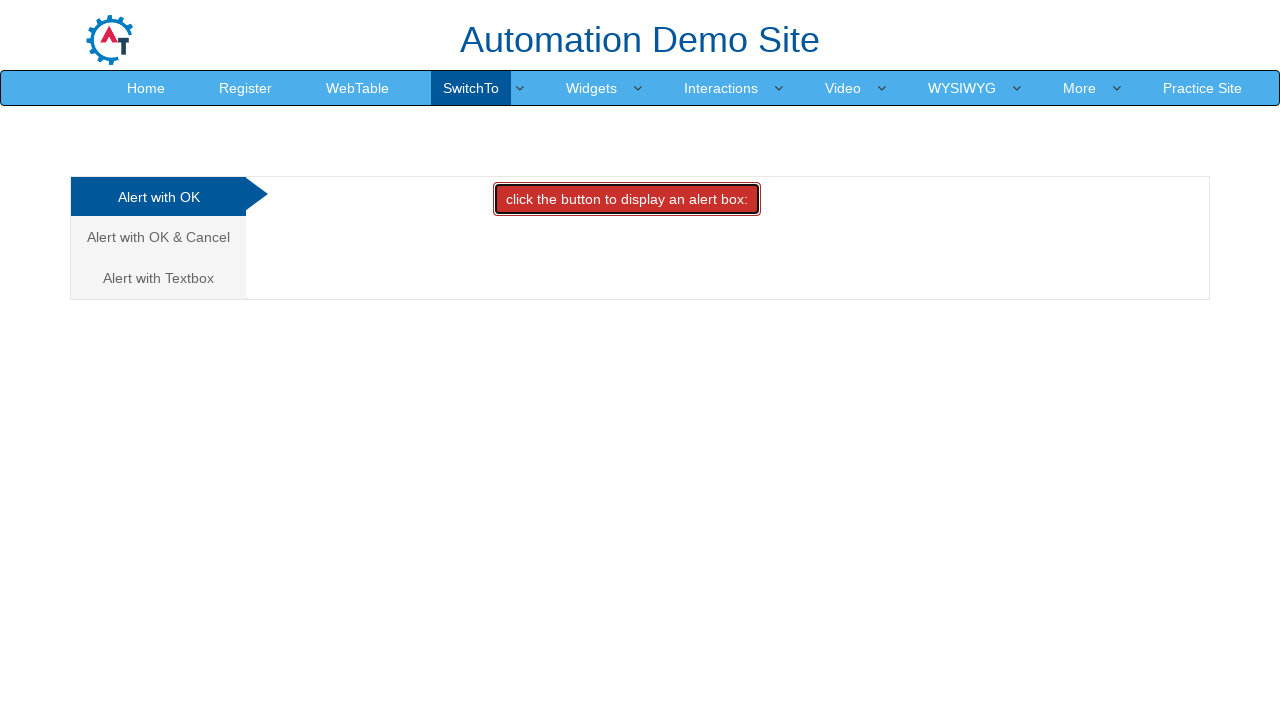